Tests GitHub repository search and navigation to pull requests tab, verifying a specific pull request exists

Starting URL: https://github.com/

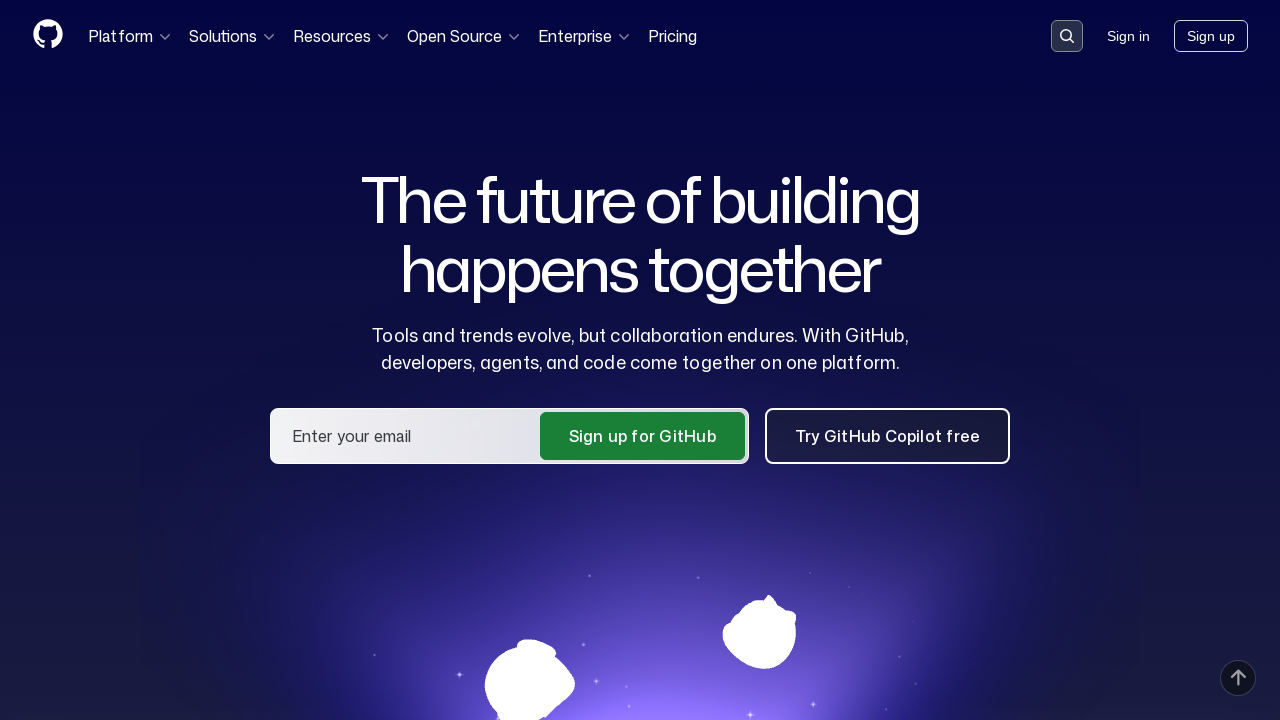

Clicked on search input field at (1067, 36) on .search-input
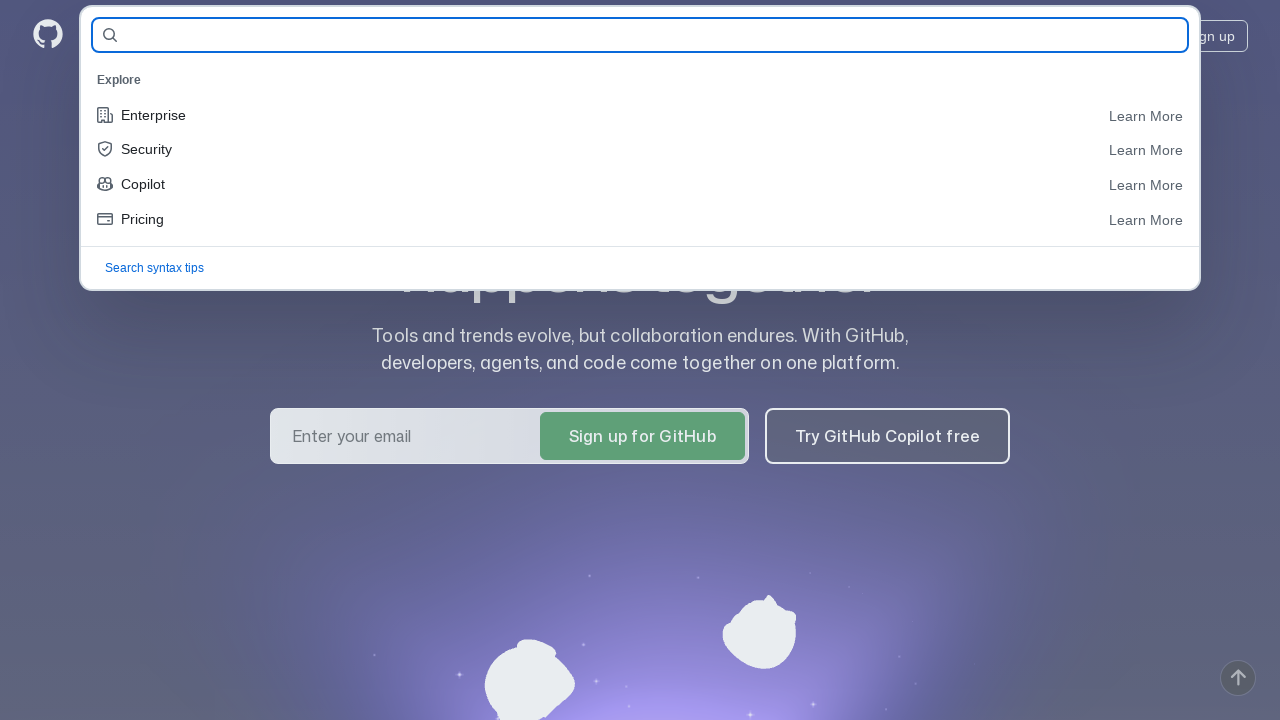

Filled search field with repository name 'eroshenkoam/allure-example' on #query-builder-test
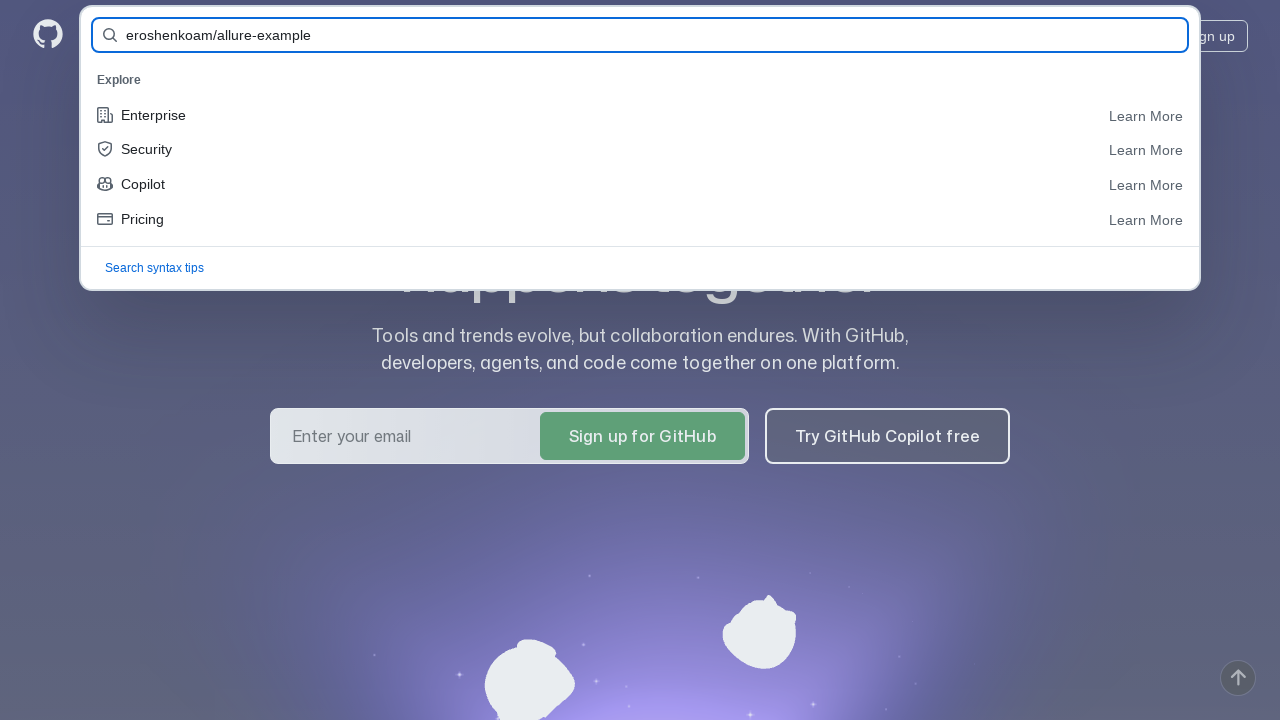

Pressed Enter to submit repository search on #query-builder-test
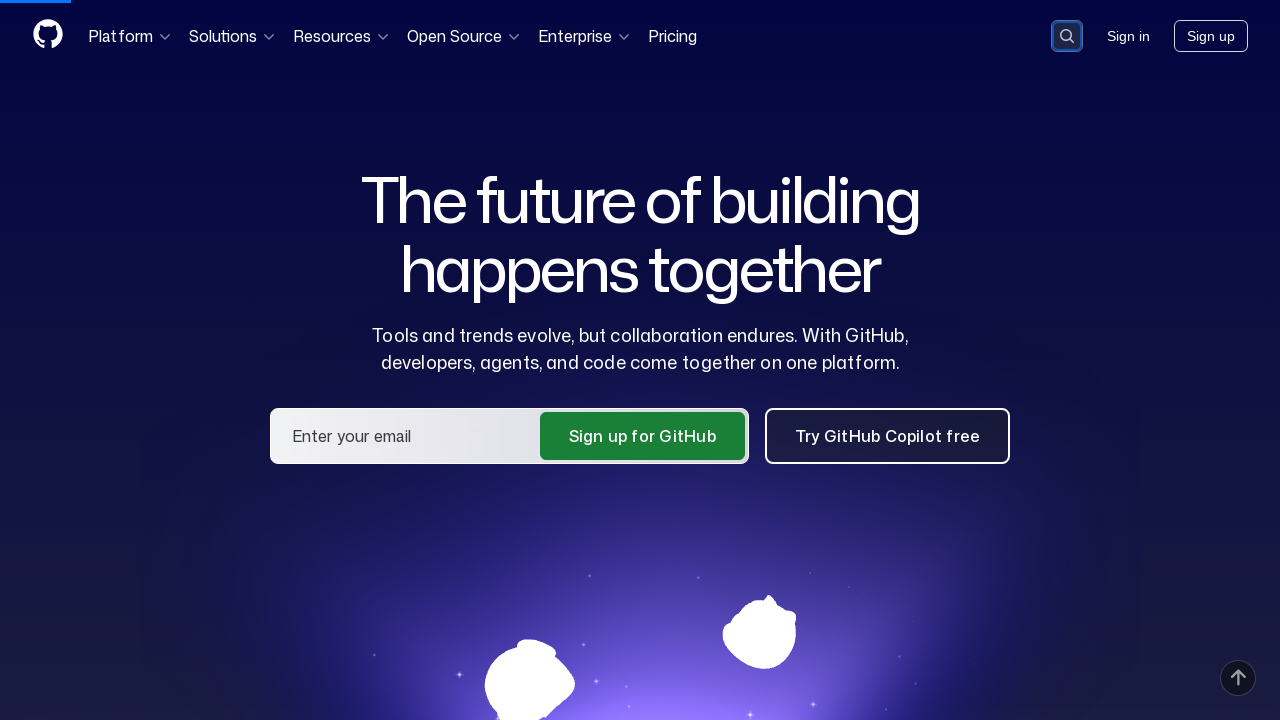

Clicked on eroshenkoam/allure-example repository from search results at (478, 161) on [data-testid='results-list'] [href='/eroshenkoam/allure-example']
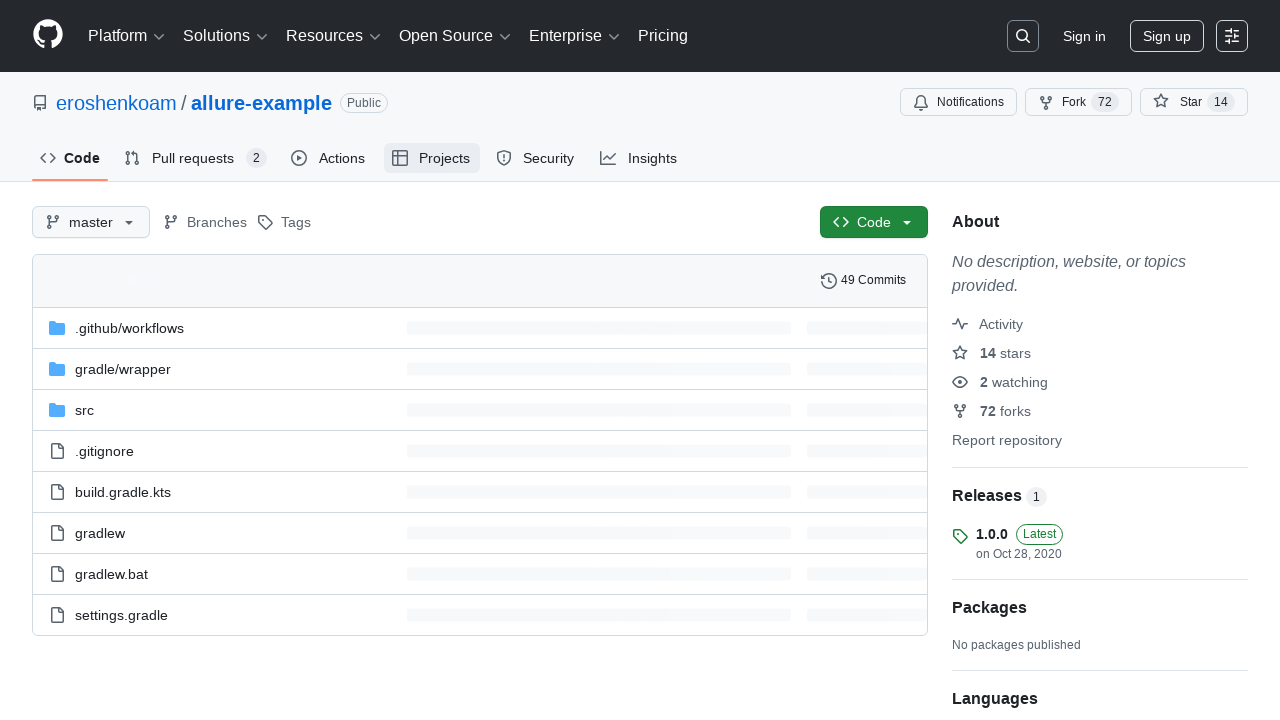

Clicked on pull requests tab at (196, 158) on #pull-requests-tab
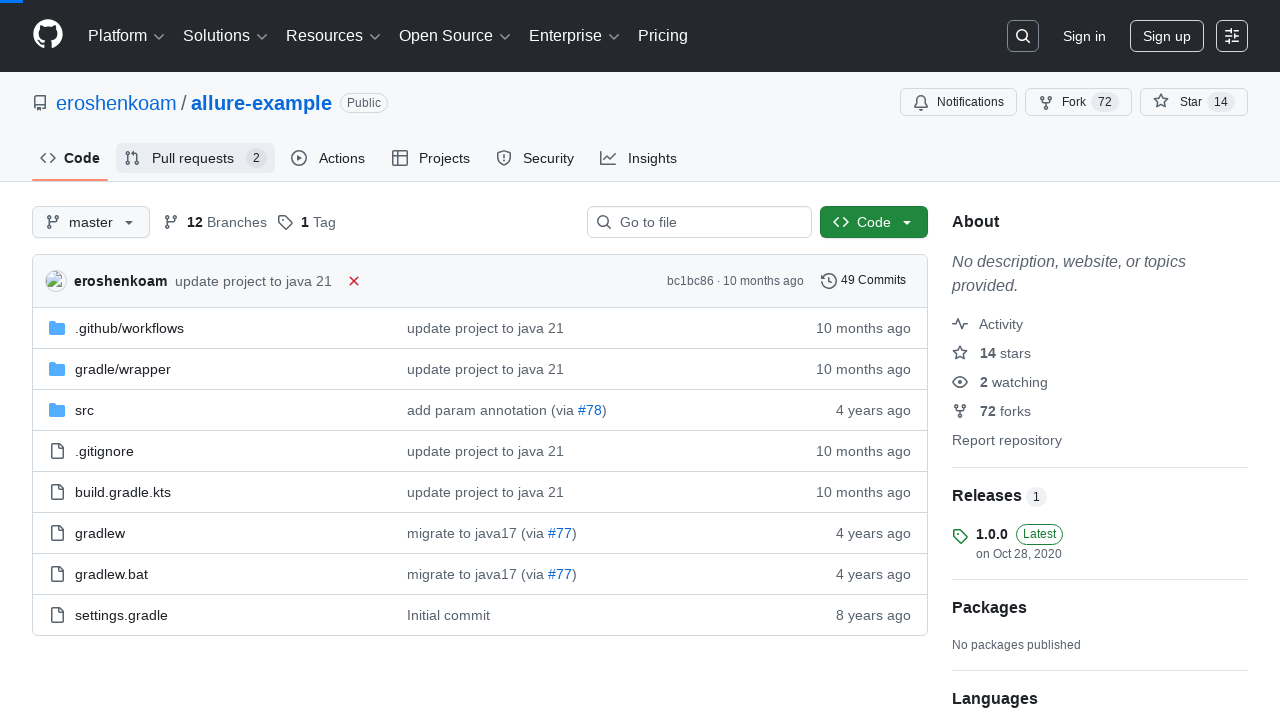

Verified pull request #79 exists in the pull requests tab
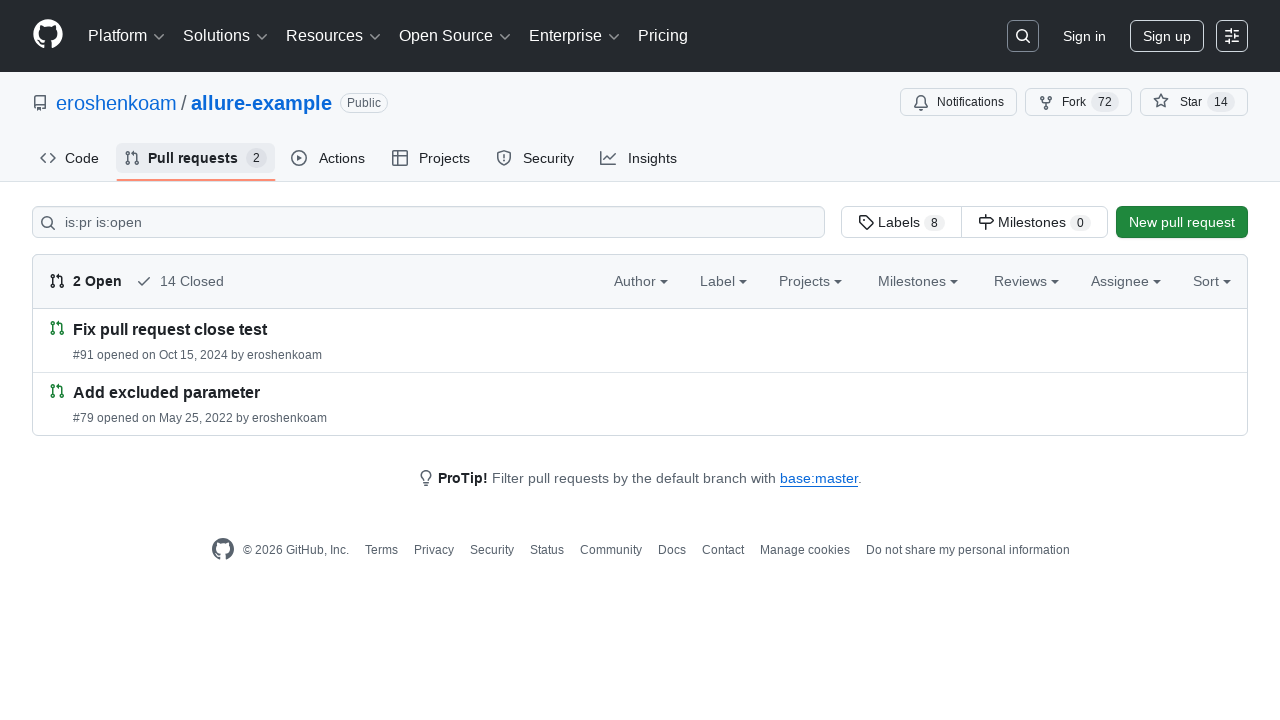

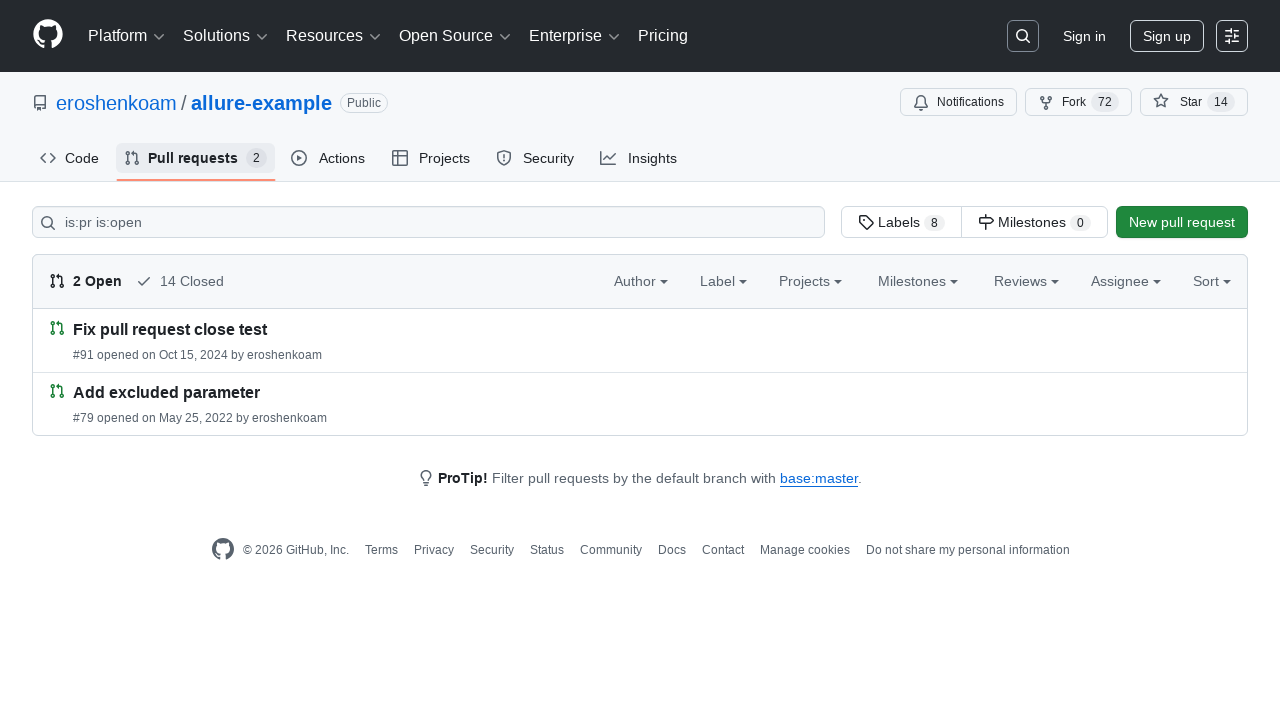